Tests registration form with mismatched password confirmation to verify password match validation

Starting URL: https://v2fmstest.ziz.vn/login

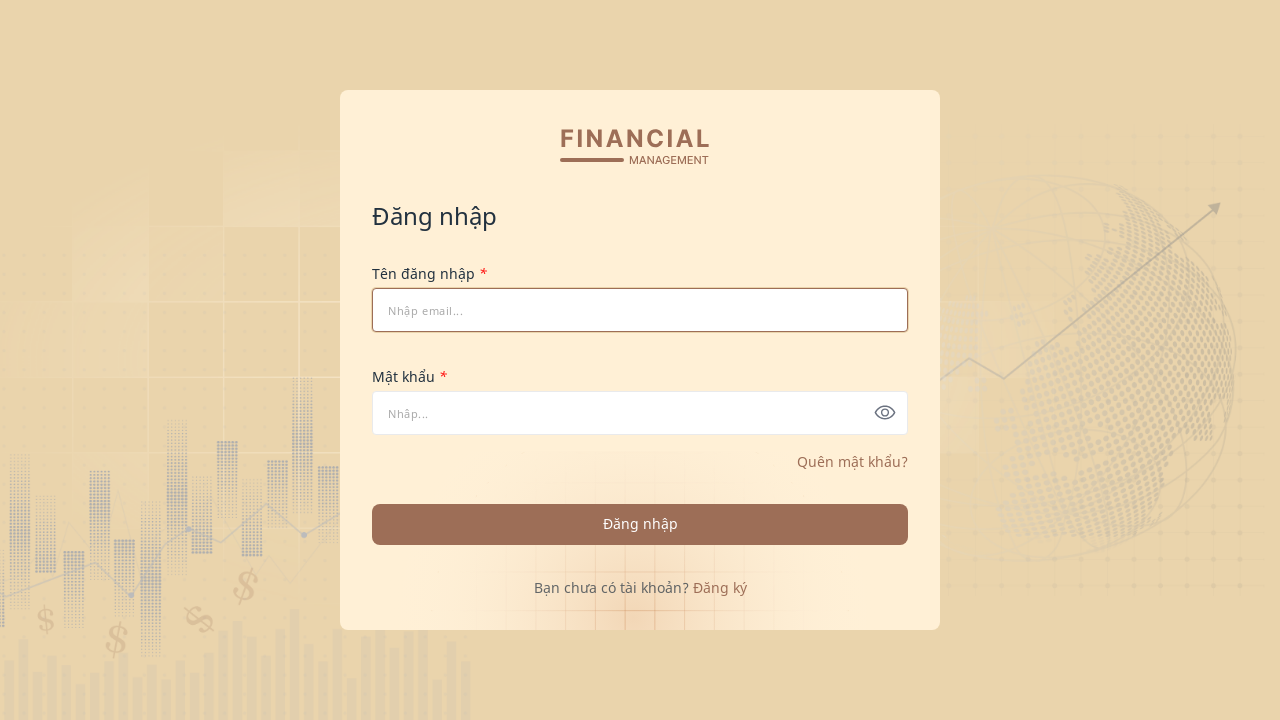

Clicked forget password link to navigate to registration form at (720, 587) on xpath=//span[@class='text-forgetpass pointer']
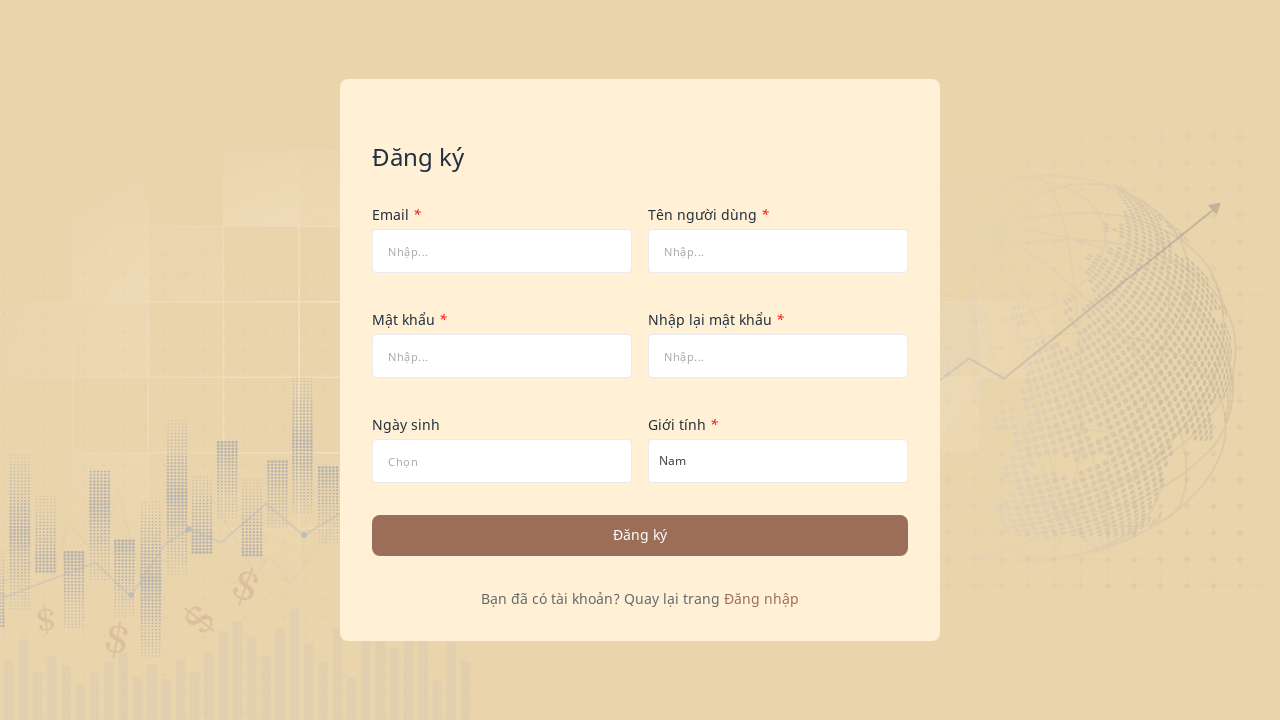

Filled username field with 'nhavien73421@gmail.fms' on #tenDangNhap
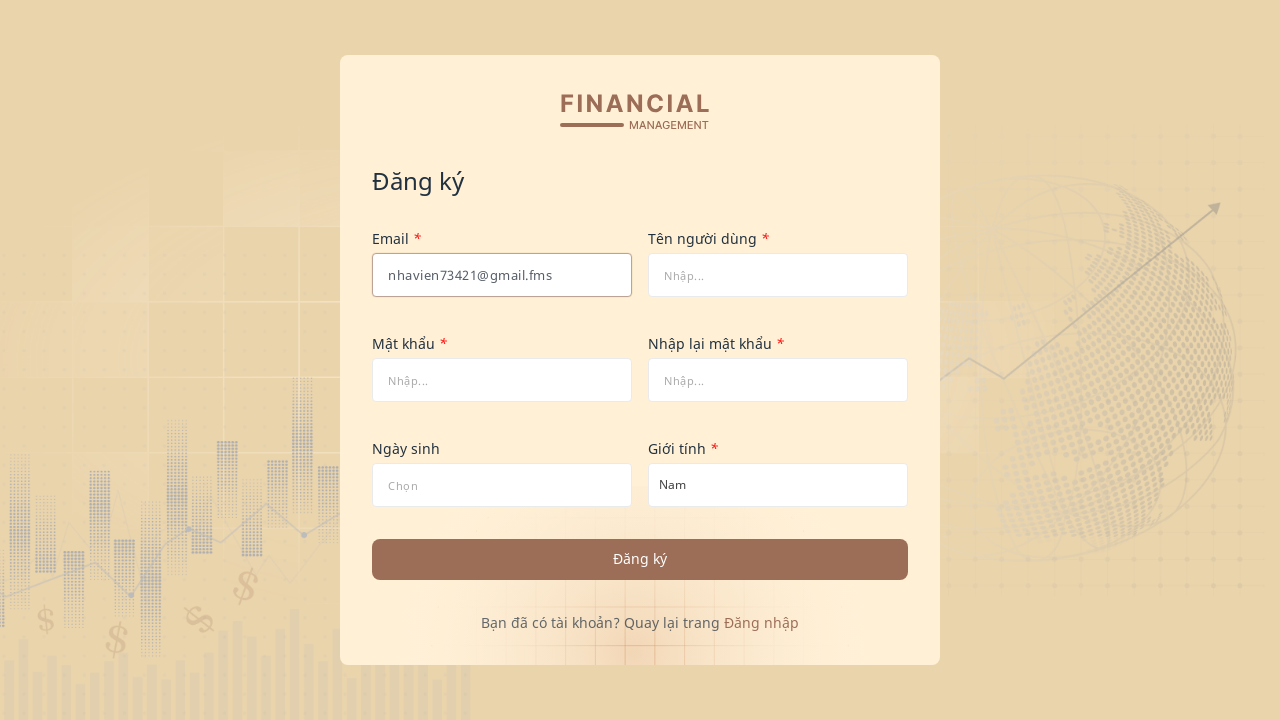

Filled full name field with 'Nhân viên' on #hoTen
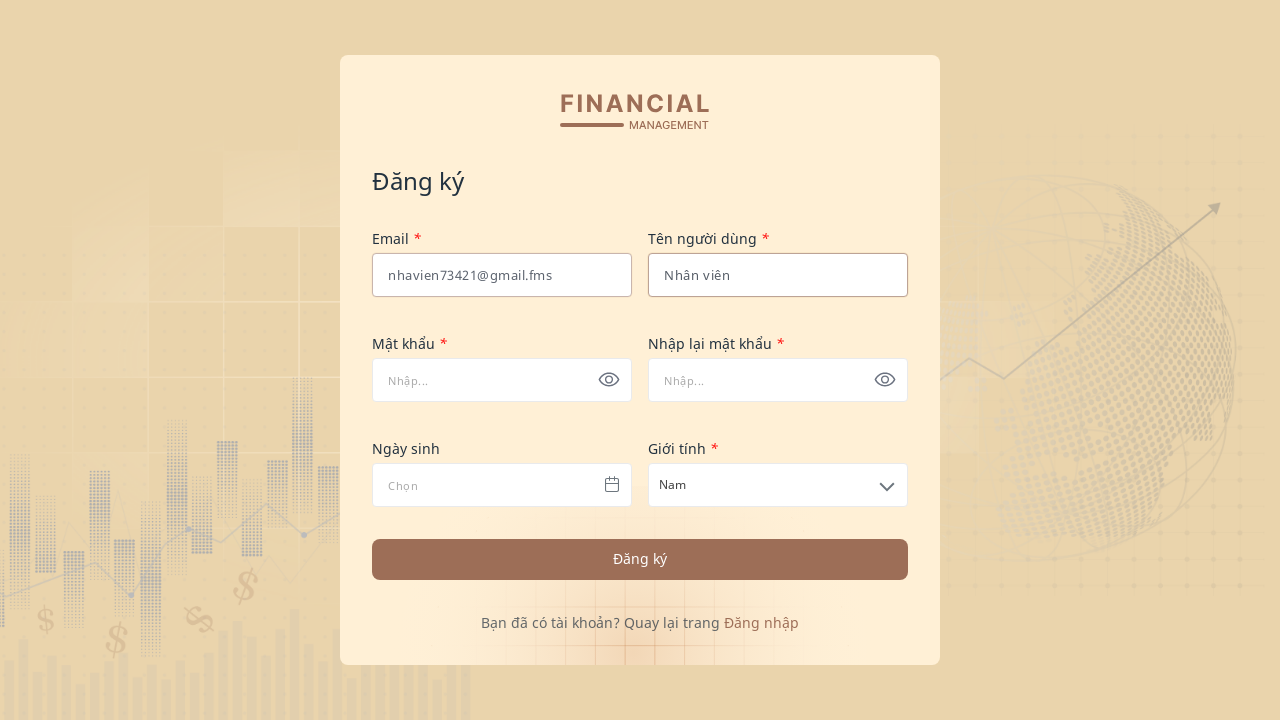

Filled password field with 'Ab@123' on #matkhau
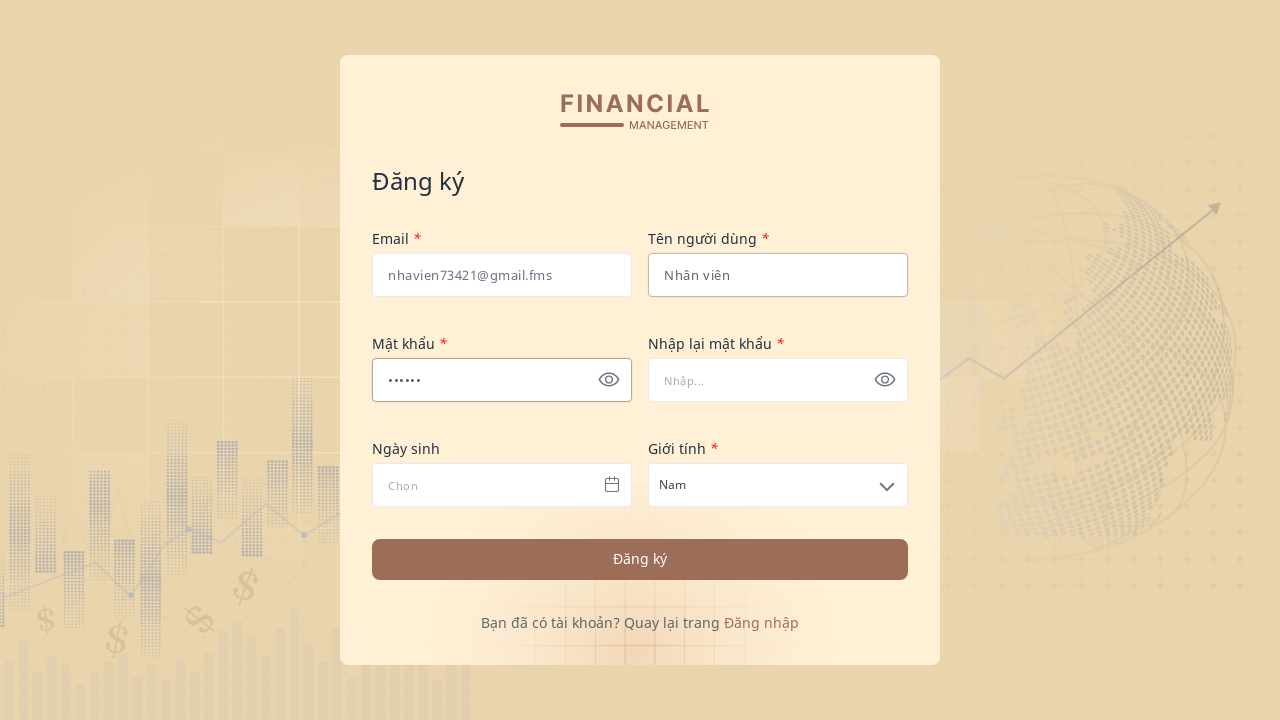

Filled password confirmation field with mismatched value '123' on #xacnhanmatkhau
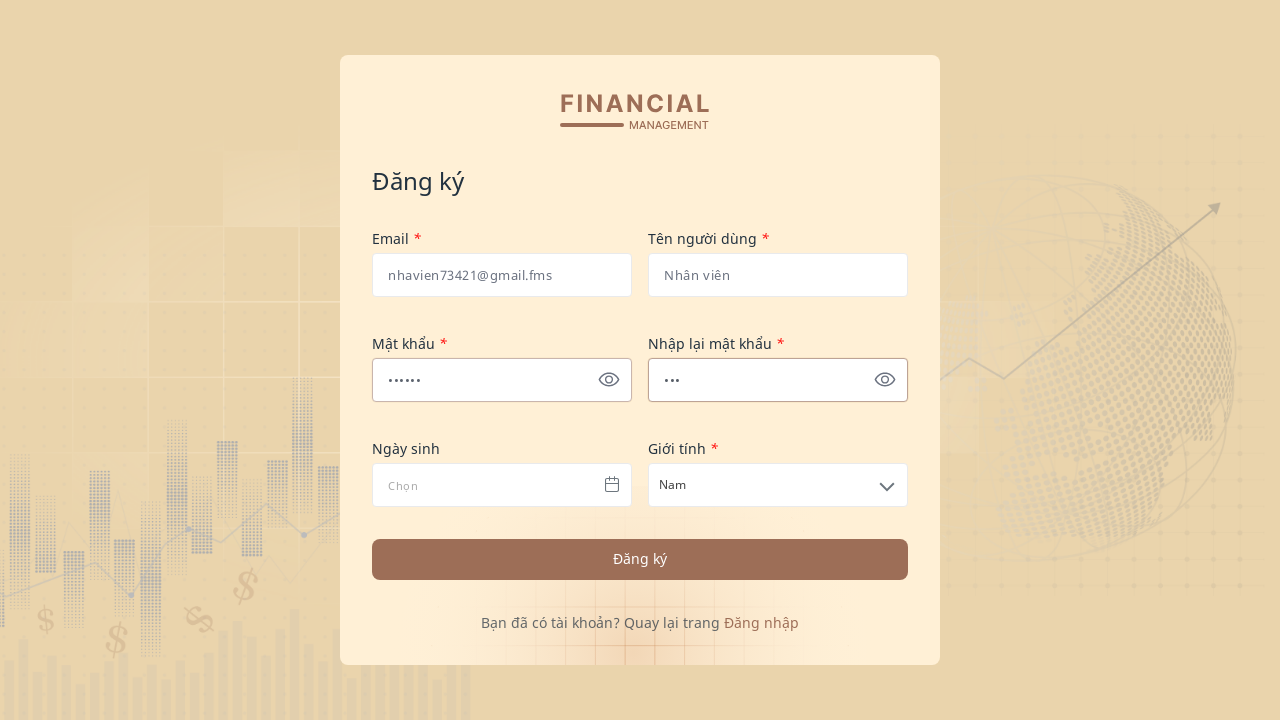

Clicked submit button to register with mismatched password confirmation at (640, 559) on xpath=//button[@class='login100-form-btn']
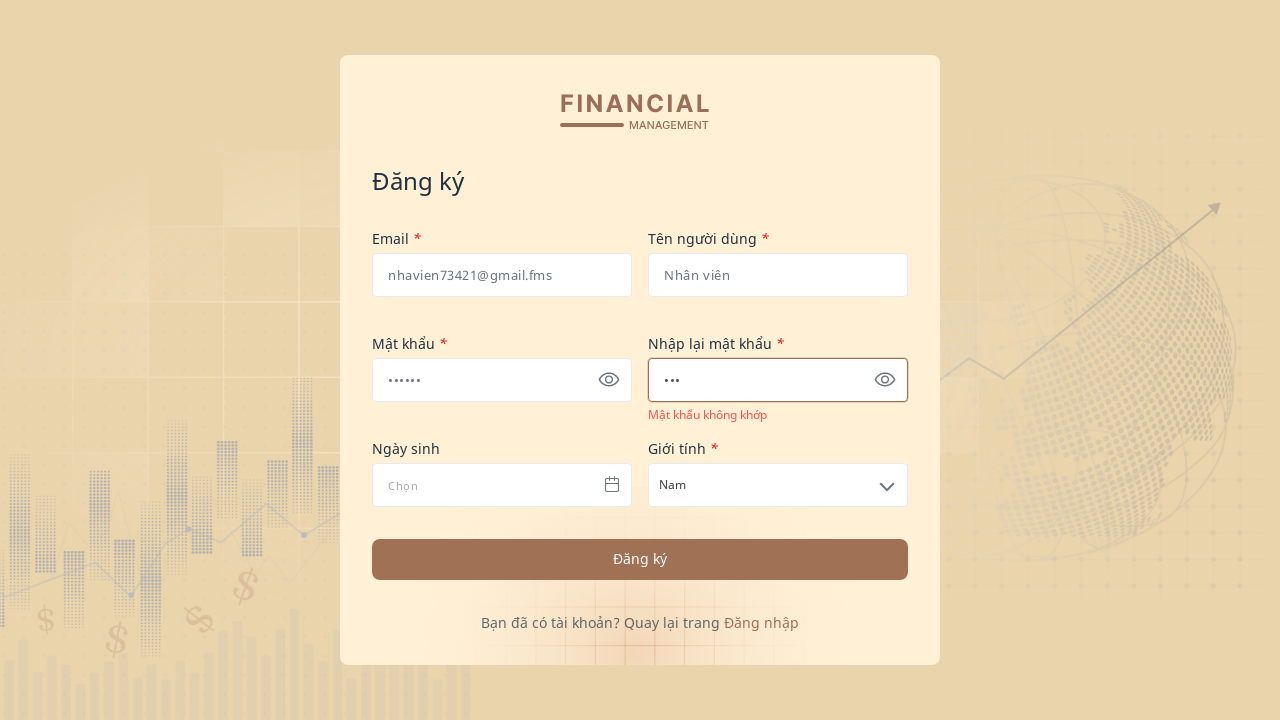

Password mismatch validation error message appeared
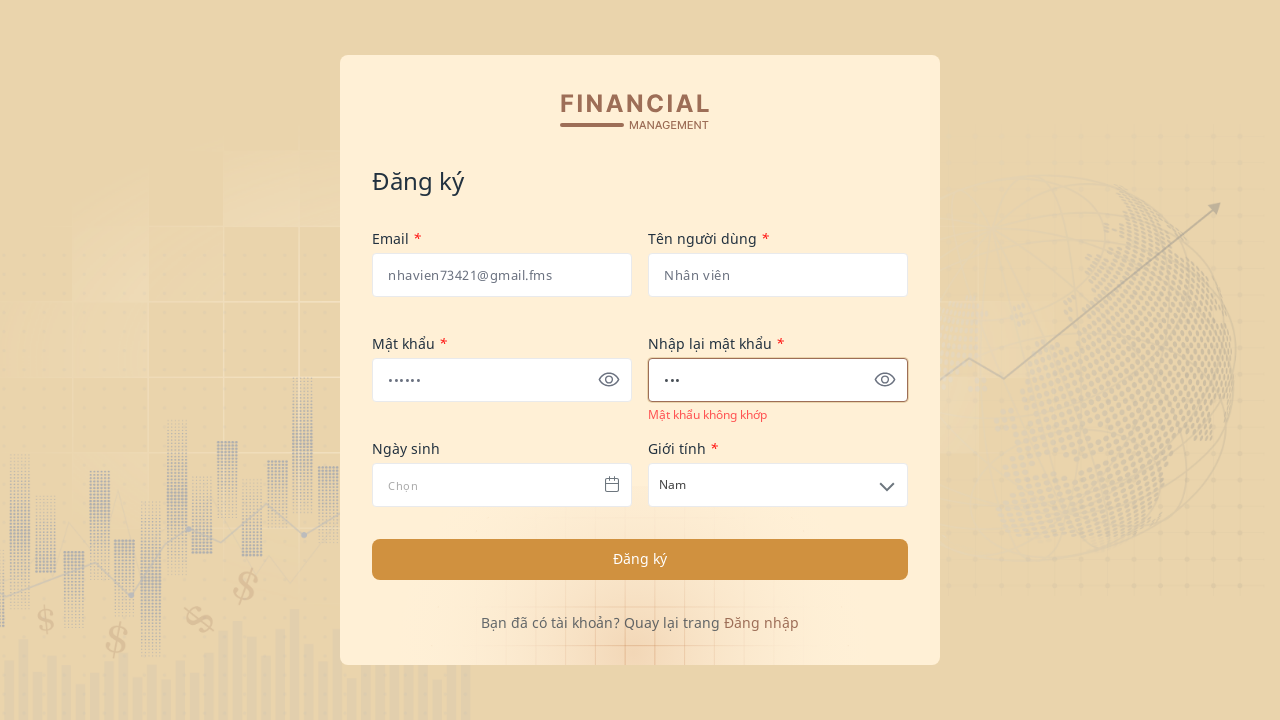

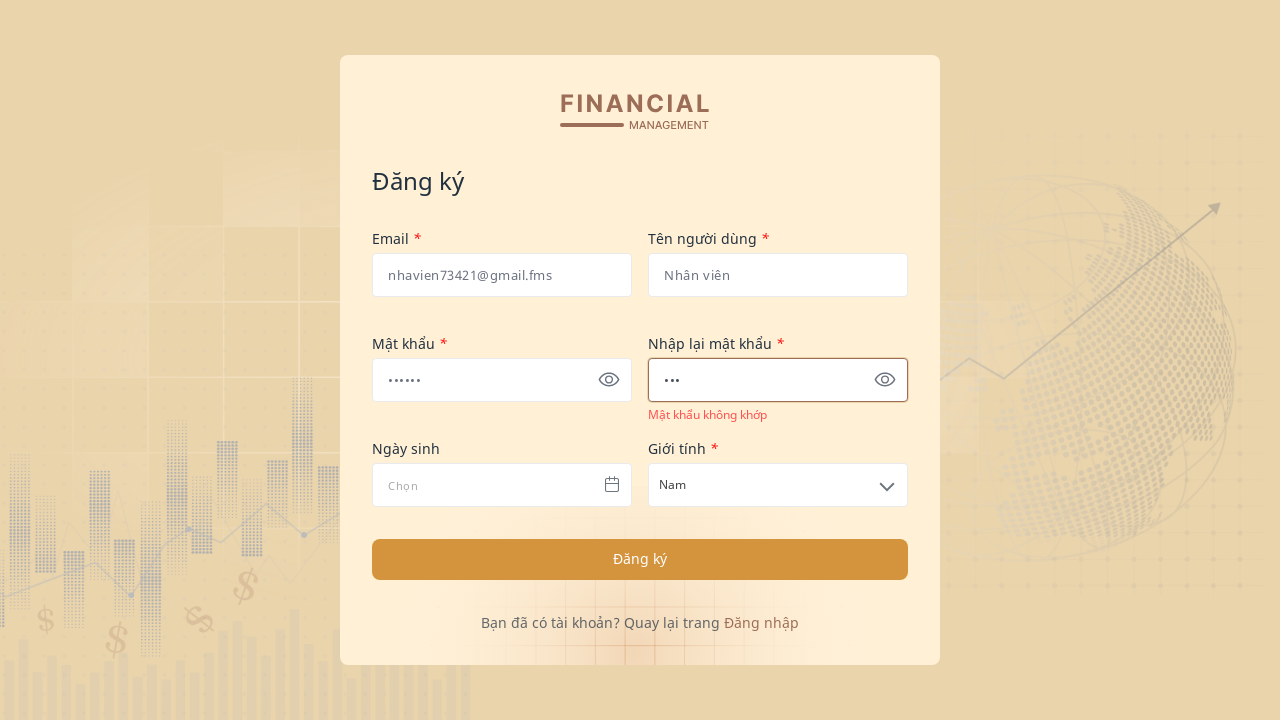